Tests that the filter links are highlighted correctly when clicked

Starting URL: https://demo.playwright.dev/todomvc

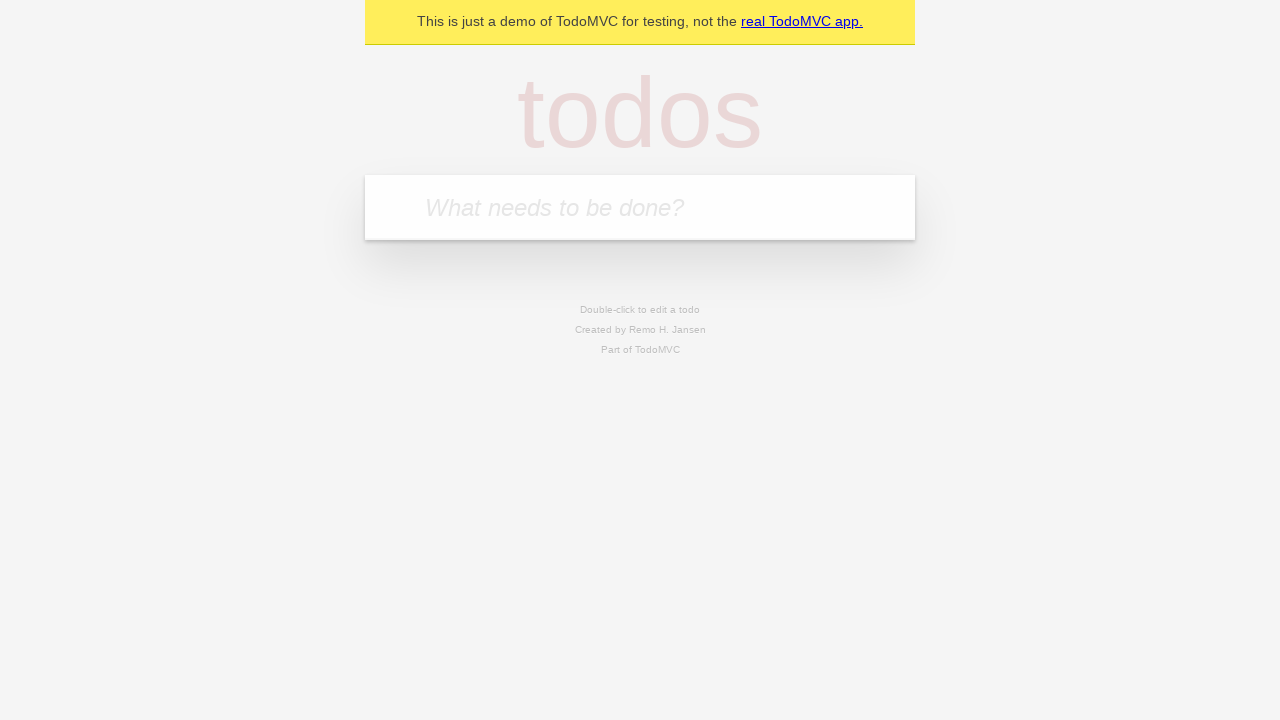

Filled todo input with 'buy some cheese' on internal:attr=[placeholder="What needs to be done?"i]
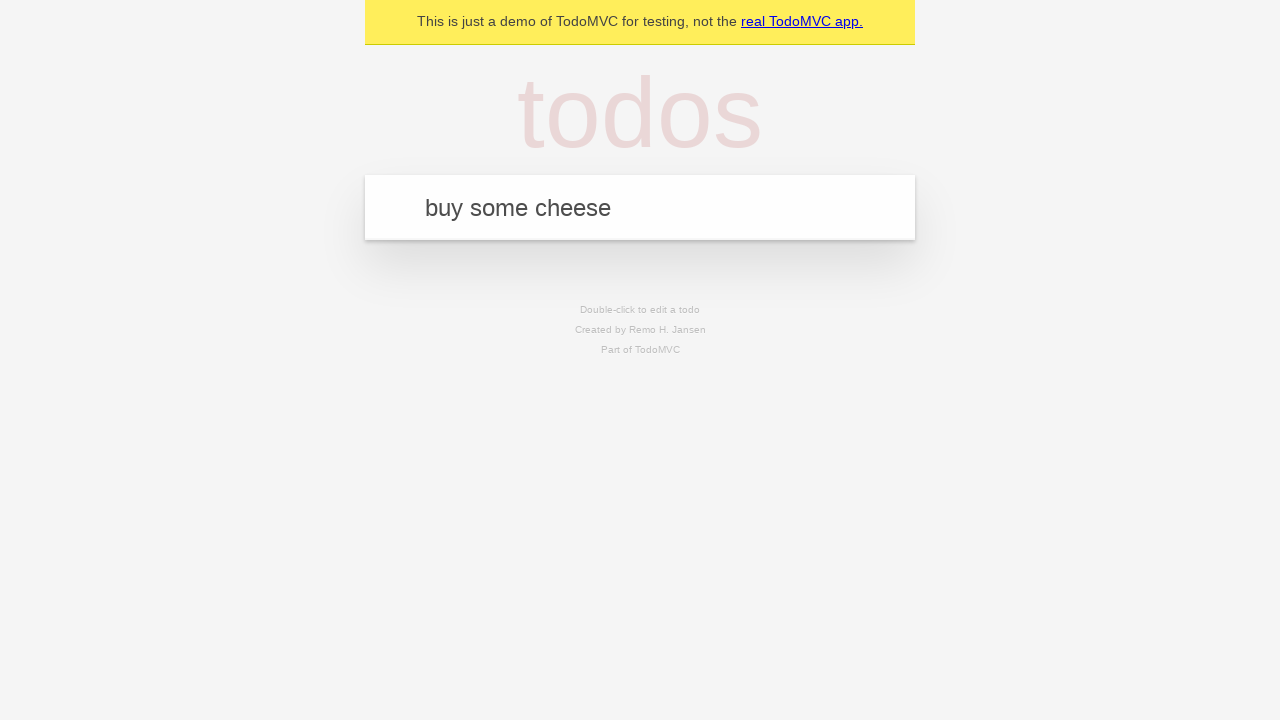

Pressed Enter to create todo 'buy some cheese' on internal:attr=[placeholder="What needs to be done?"i]
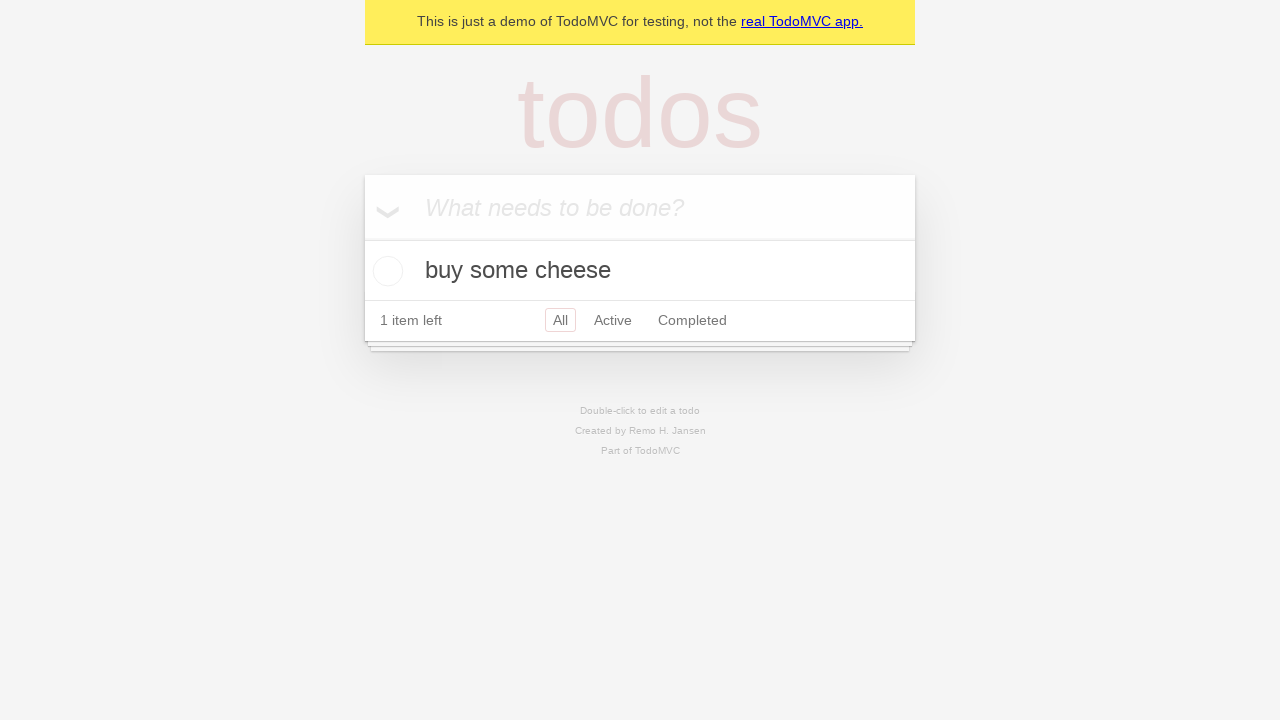

Filled todo input with 'feed the cat' on internal:attr=[placeholder="What needs to be done?"i]
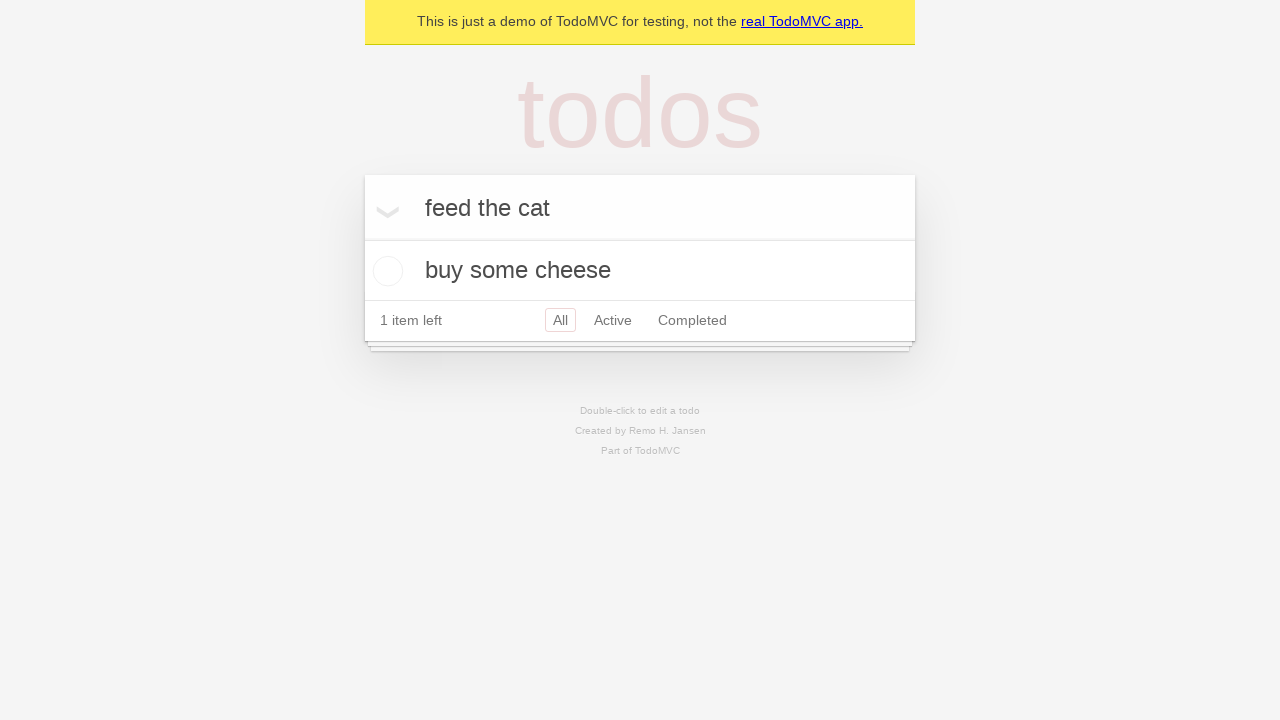

Pressed Enter to create todo 'feed the cat' on internal:attr=[placeholder="What needs to be done?"i]
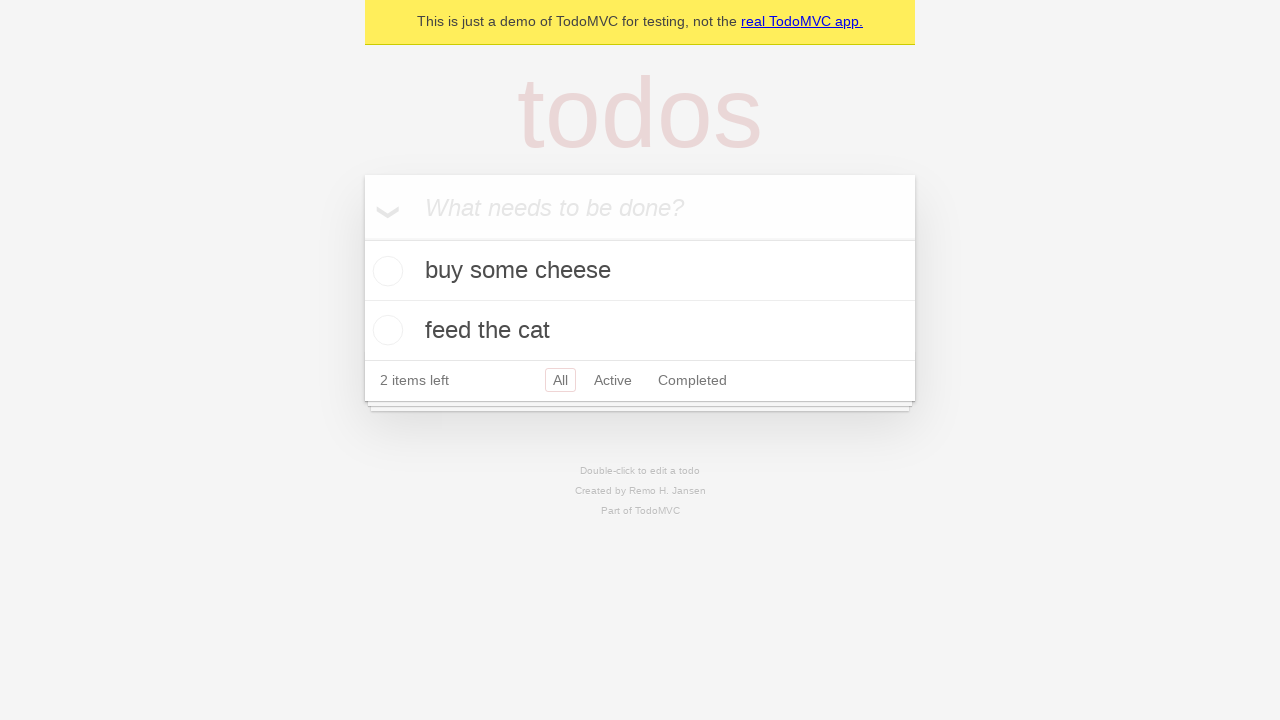

Filled todo input with 'book a doctors appointment' on internal:attr=[placeholder="What needs to be done?"i]
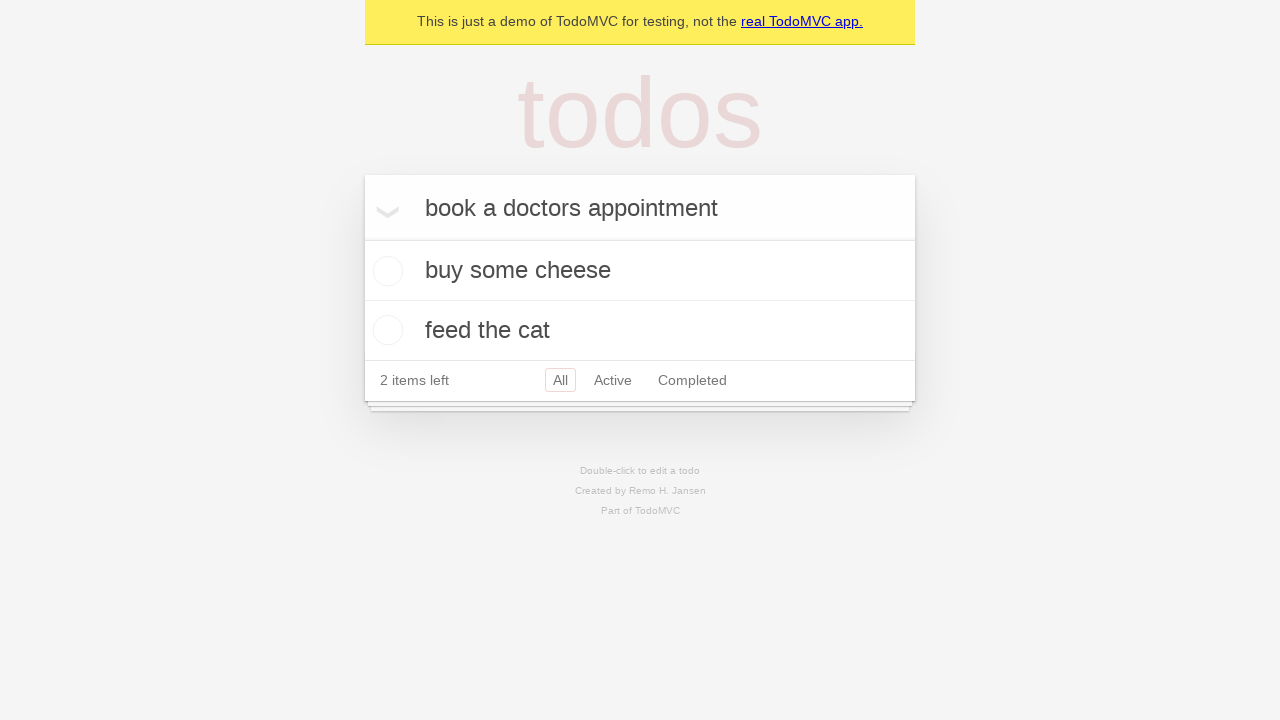

Pressed Enter to create todo 'book a doctors appointment' on internal:attr=[placeholder="What needs to be done?"i]
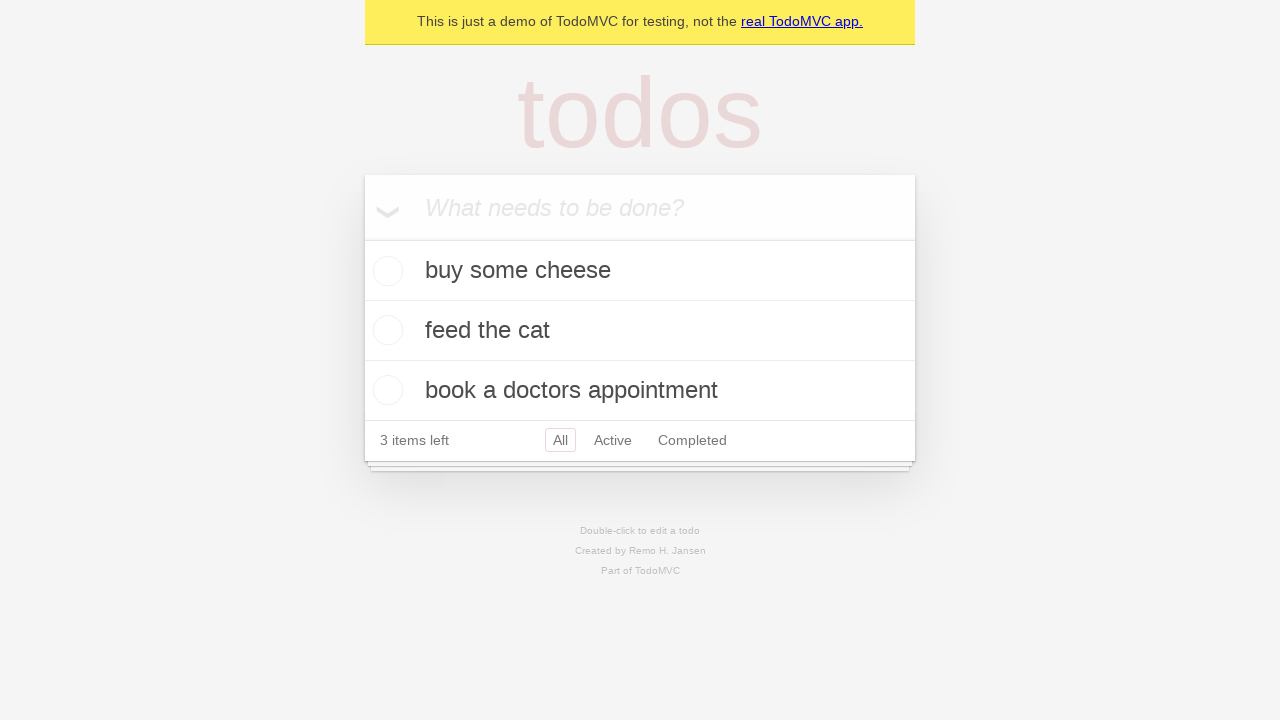

Clicked Active filter link at (613, 440) on internal:role=link[name="Active"i]
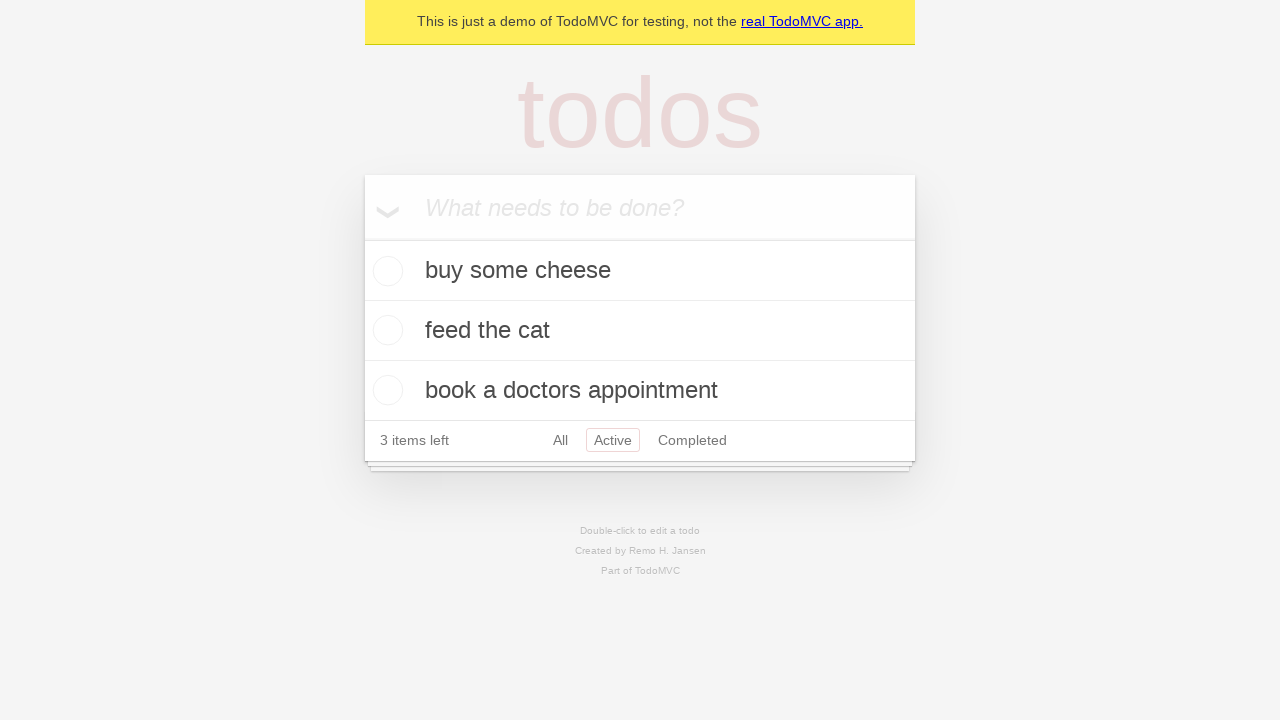

Clicked Completed filter link to verify it highlights correctly at (692, 440) on internal:role=link[name="Completed"i]
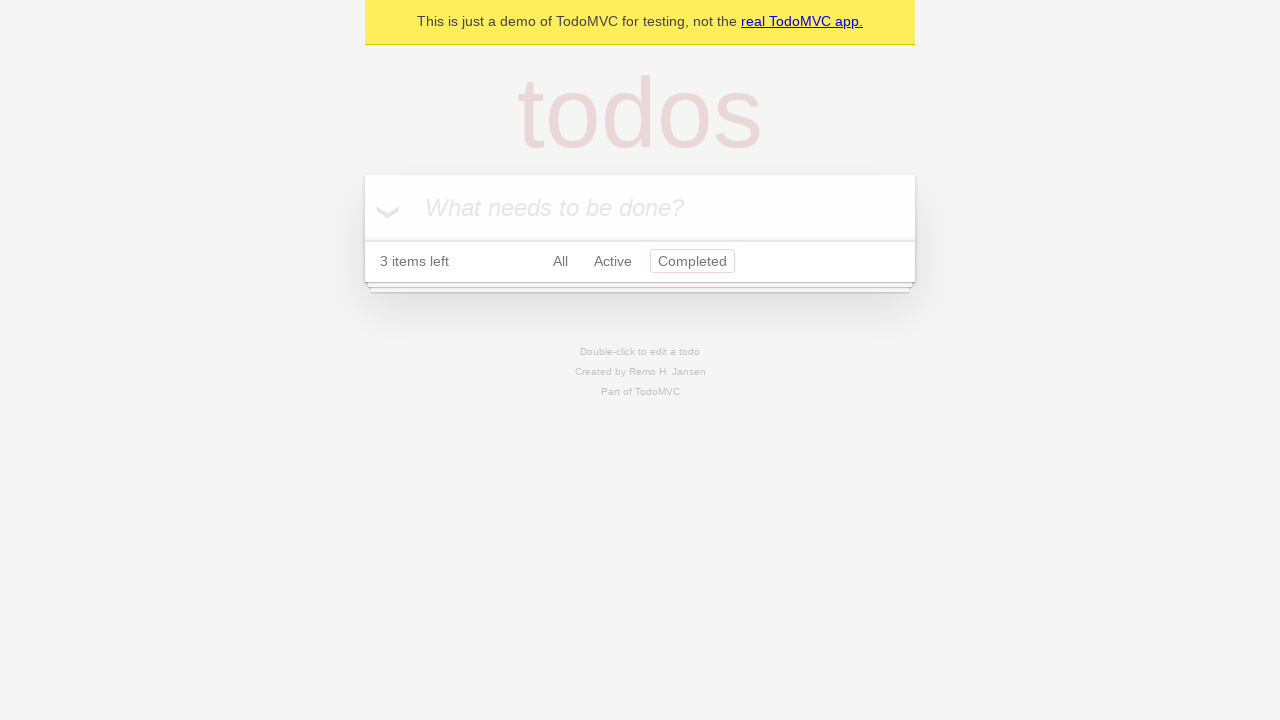

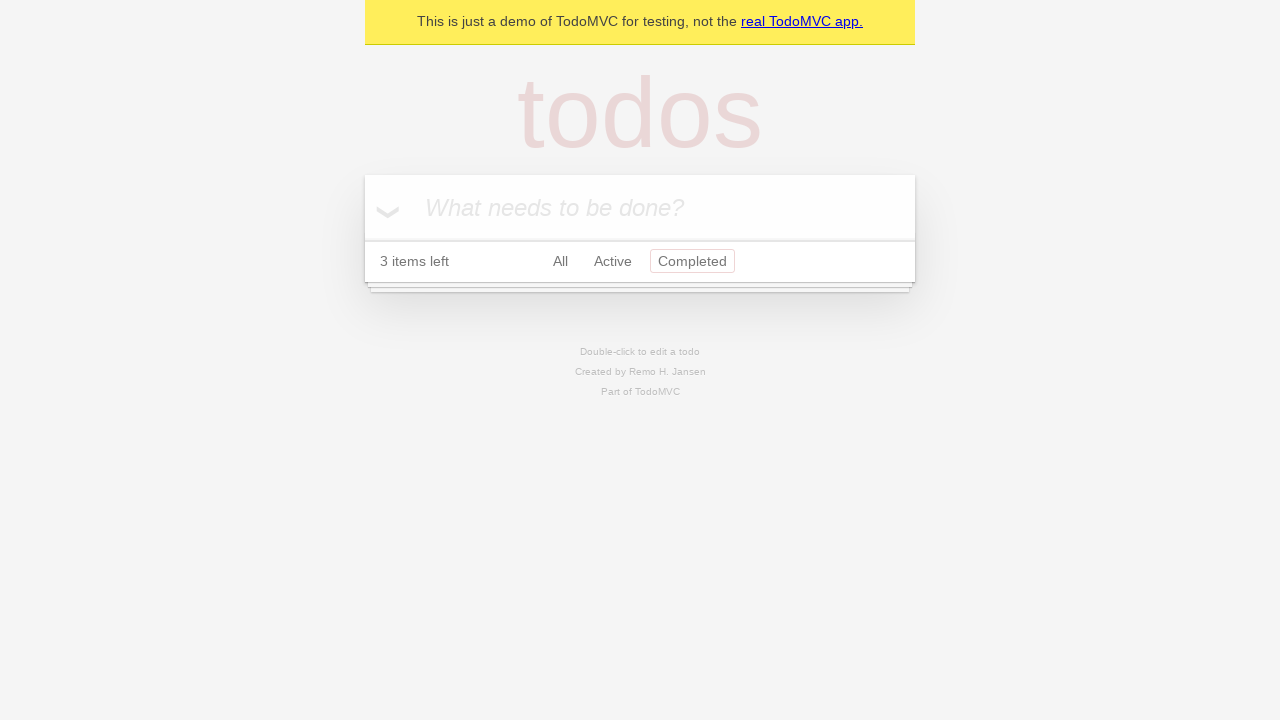